Tests checkbox functionality by finding all checkboxes on the page, identifying which ones are unchecked, clicking them to check them, and verifying the final state of all checkboxes.

Starting URL: https://the-internet.herokuapp.com/checkboxes

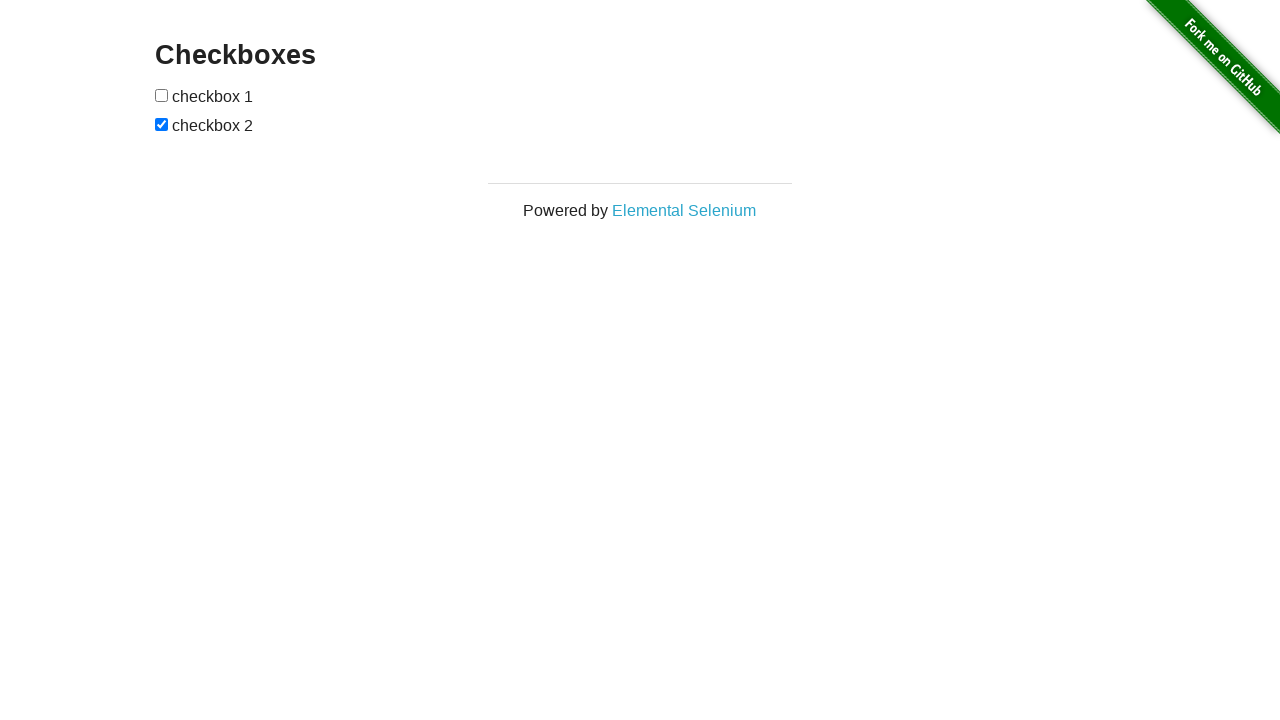

Waited for checkboxes to be present on the page
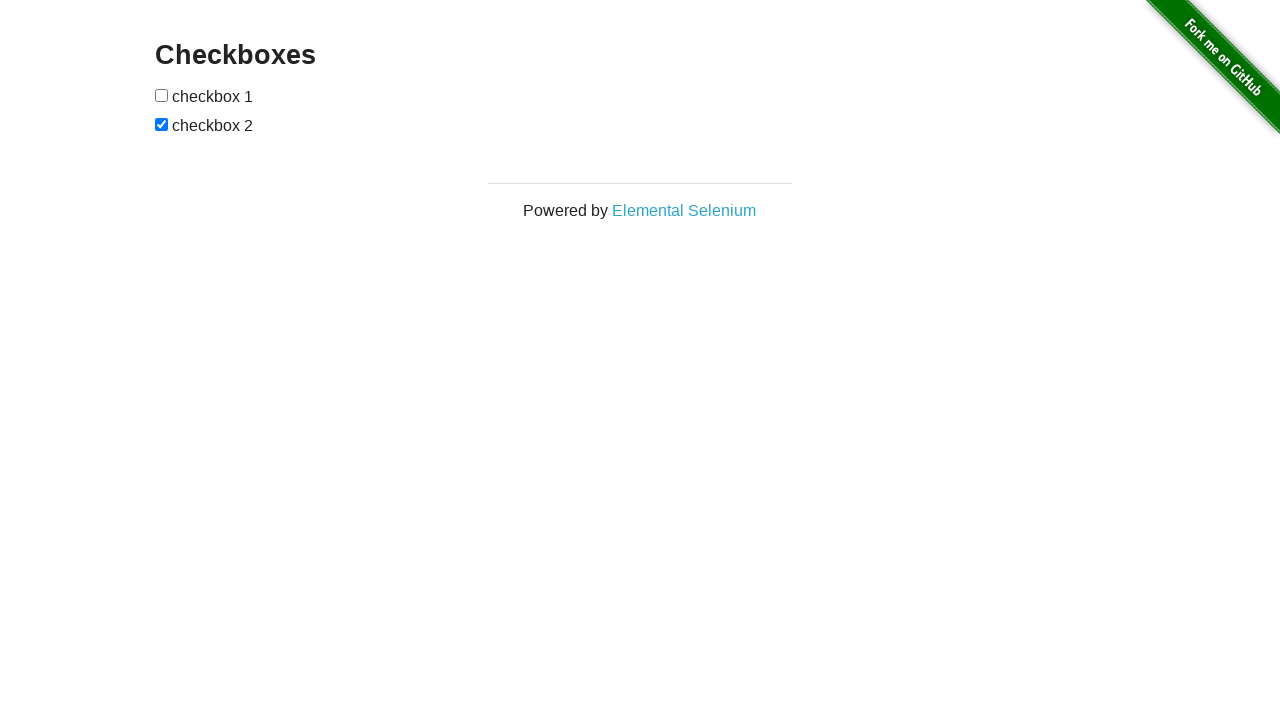

Located all checkboxes on the page
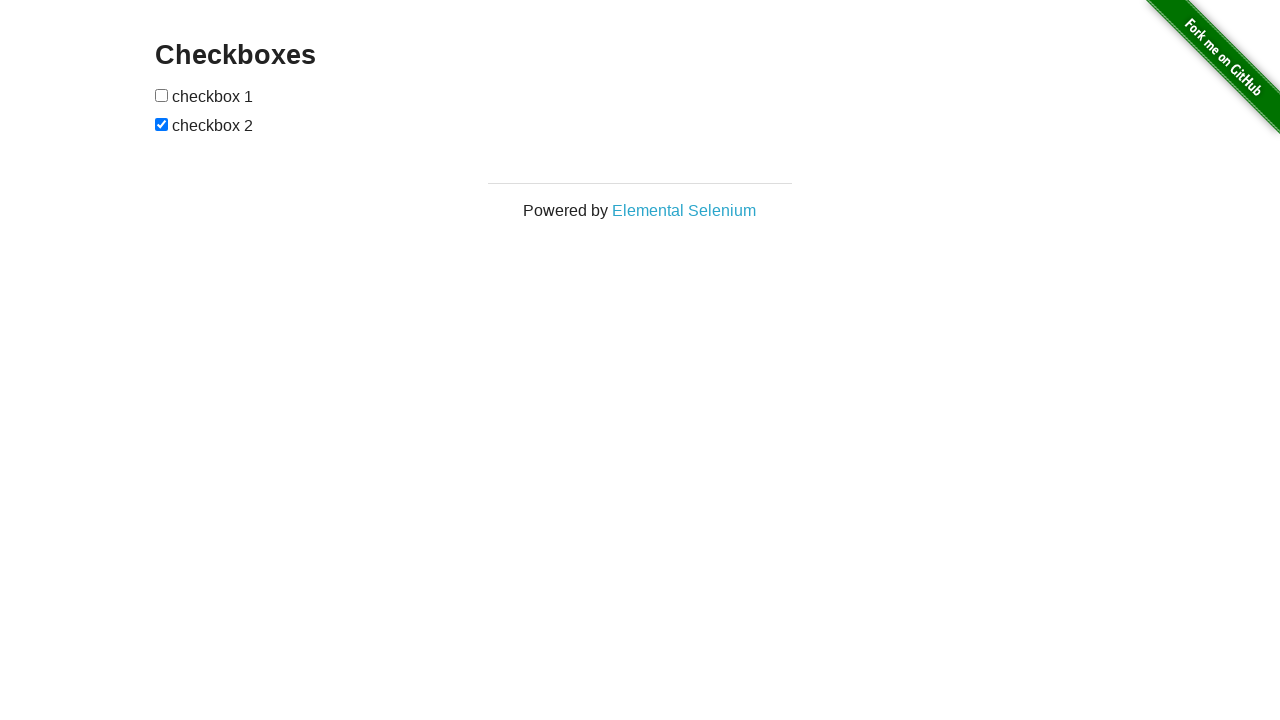

Found 2 checkboxes total
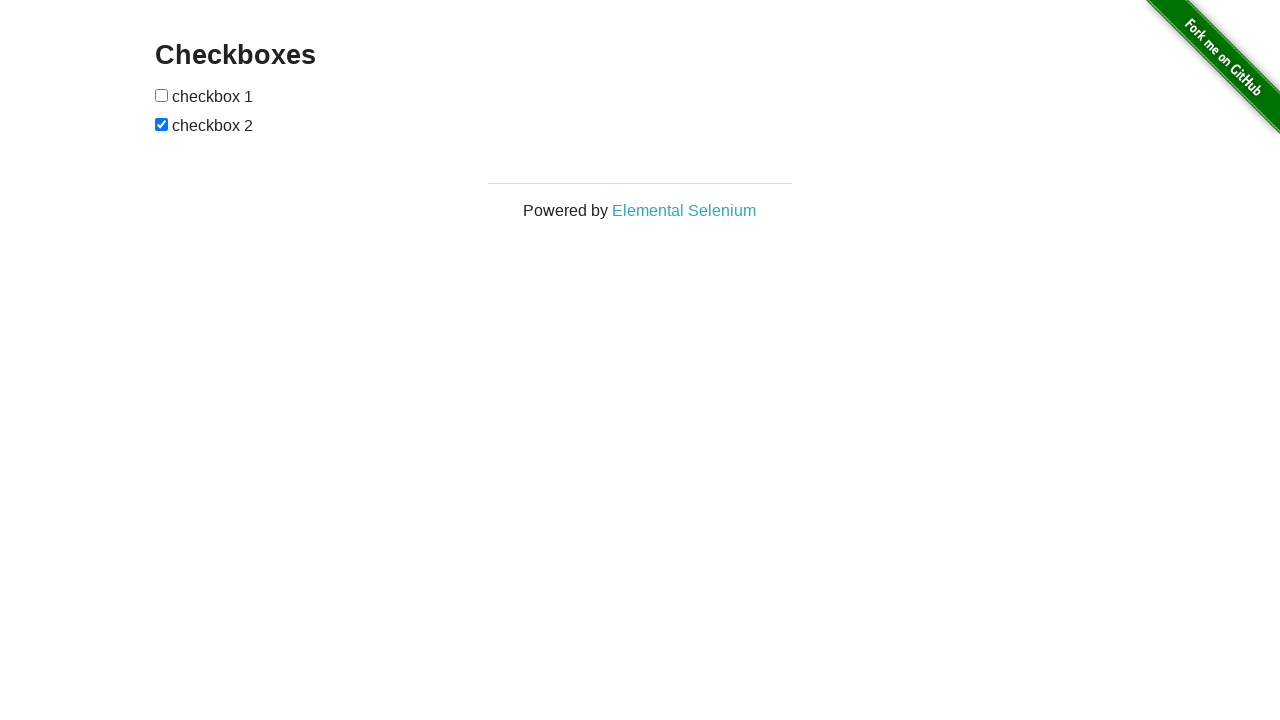

Clicked checkbox 0 to check it at (162, 95) on #checkboxes input >> nth=0
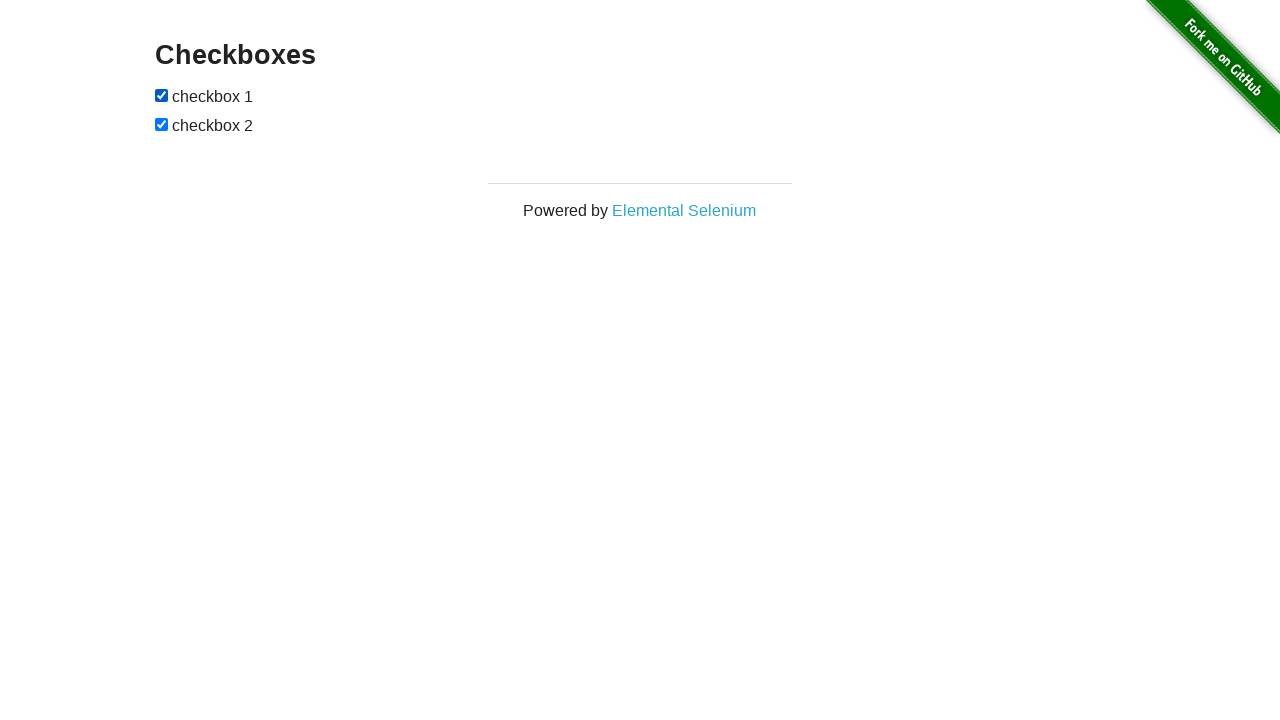

Verified checkbox 0 is checked
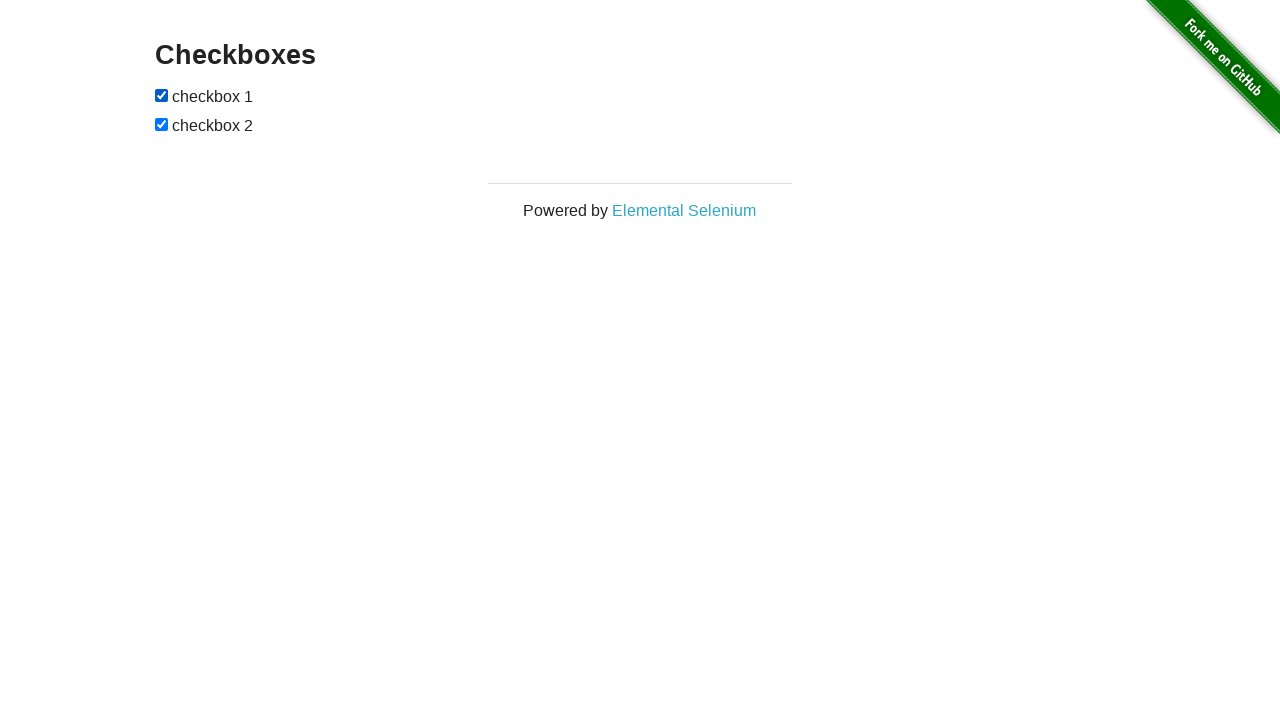

Verified checkbox 1 is checked
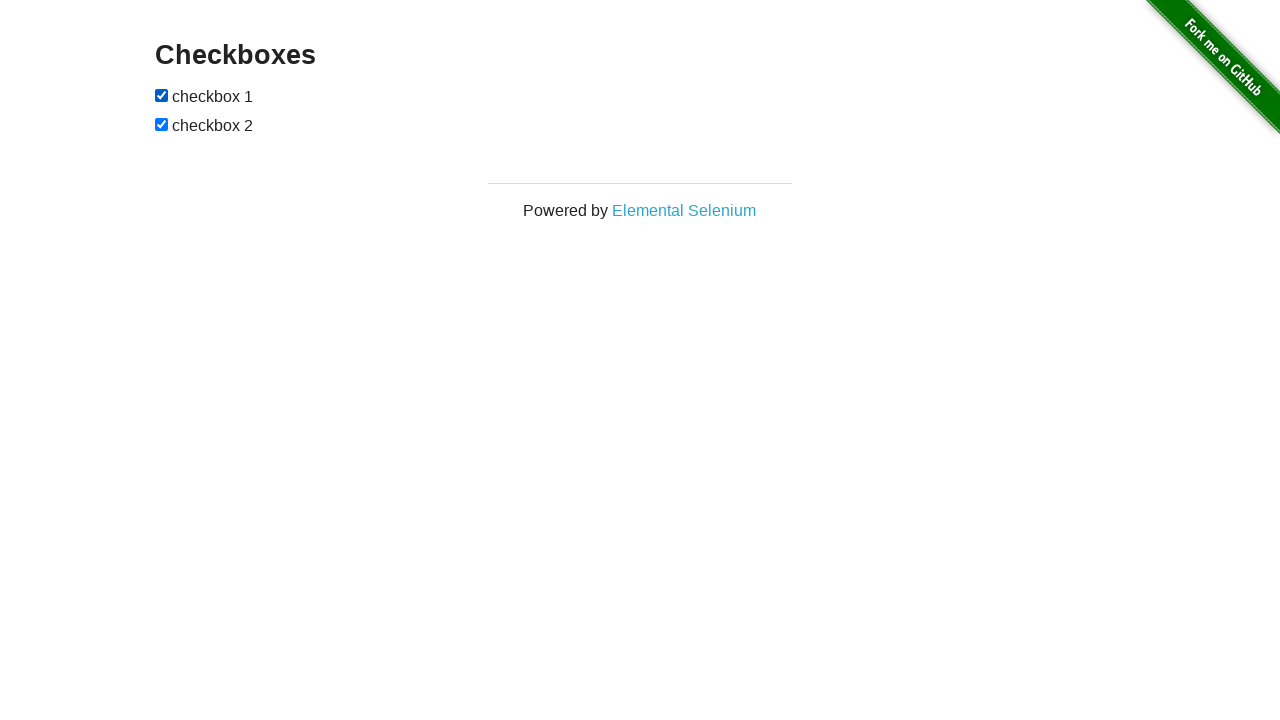

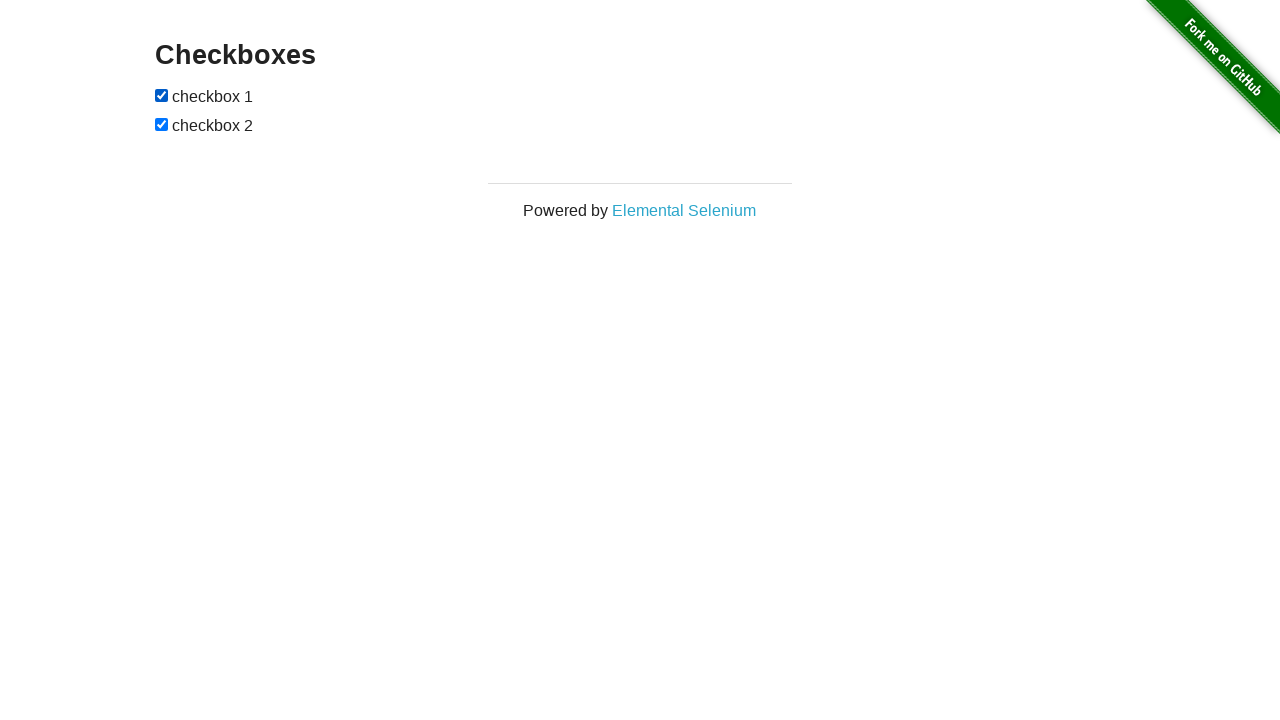